Tests dropdown menu functionality by selecting options using different selection methods (by index, by value, and by visible text)

Starting URL: https://www.globalsqa.com/demo-site/select-dropdown-menu/

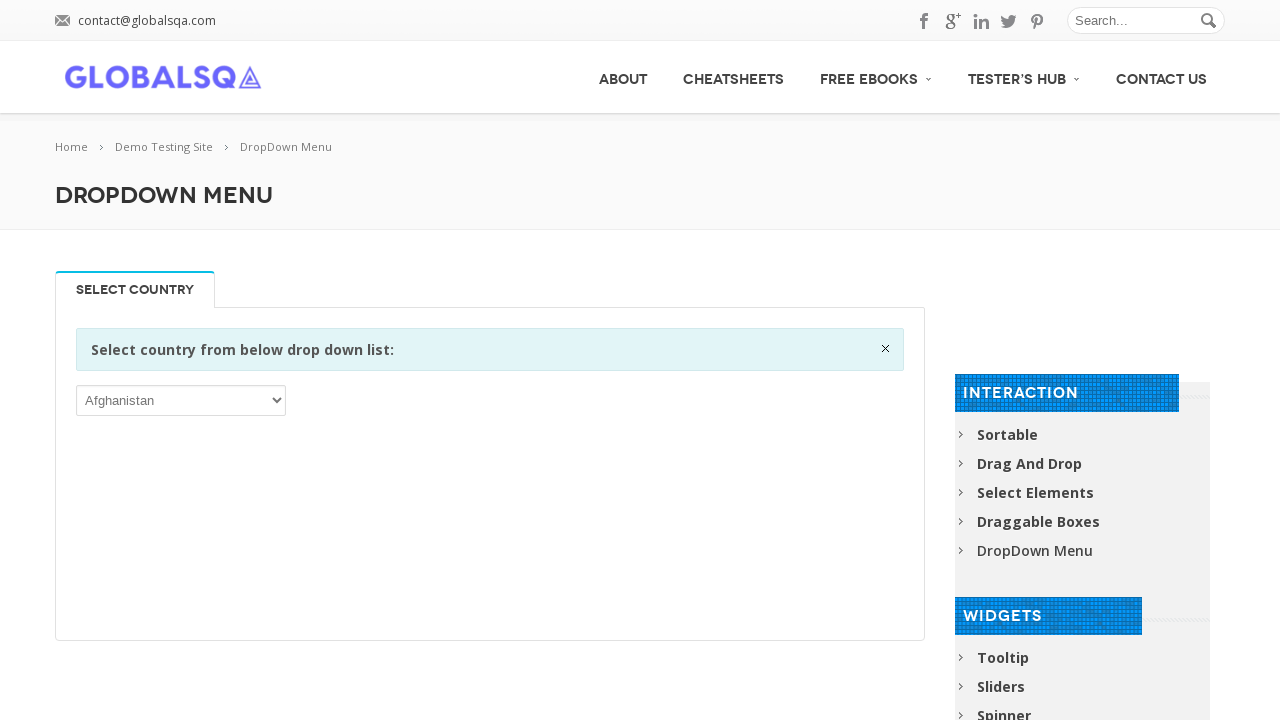

Selected first option by index (index 0) from dropdown menu on select
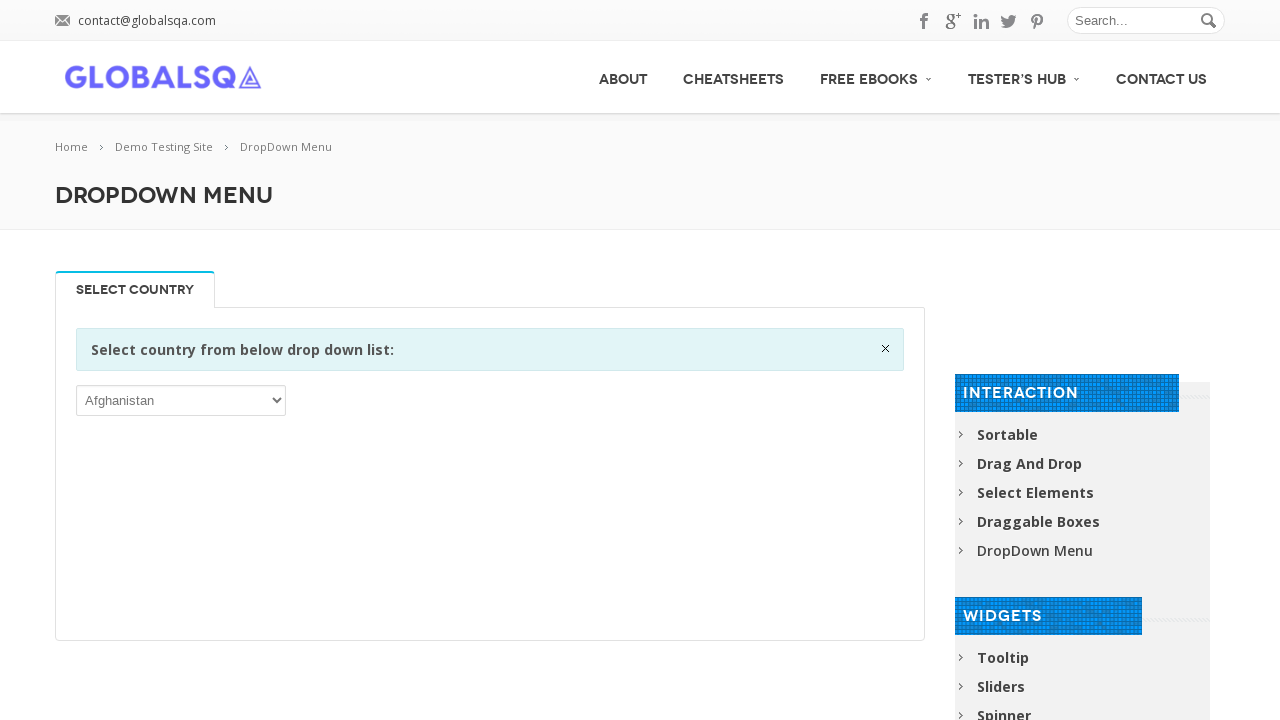

Selected option with value 'ASM' from dropdown menu on select
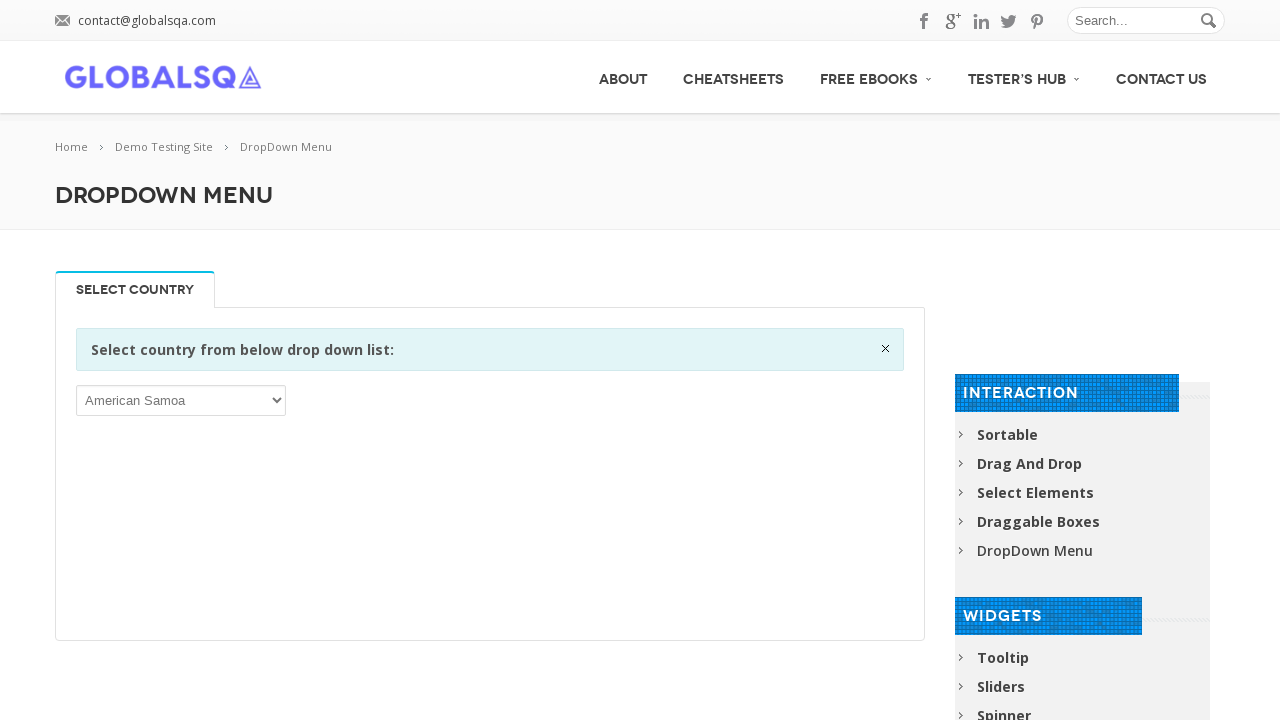

Selected option with visible text 'Bahrain' from dropdown menu on select
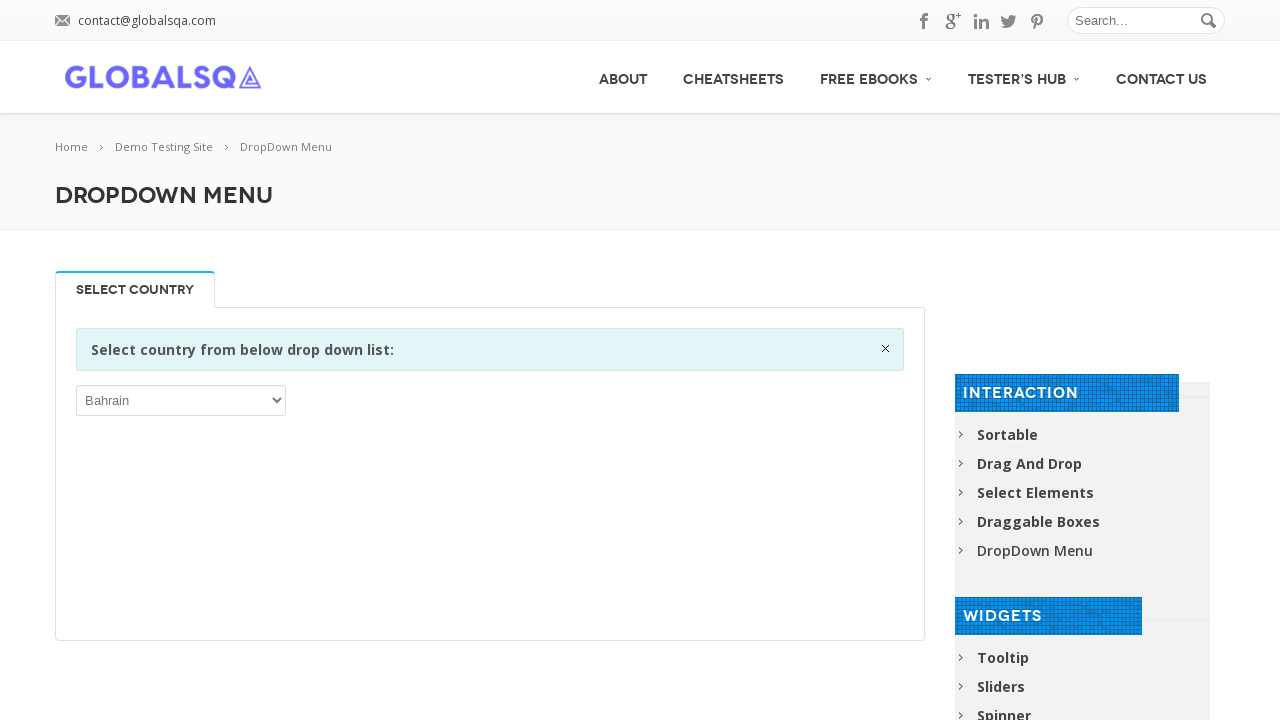

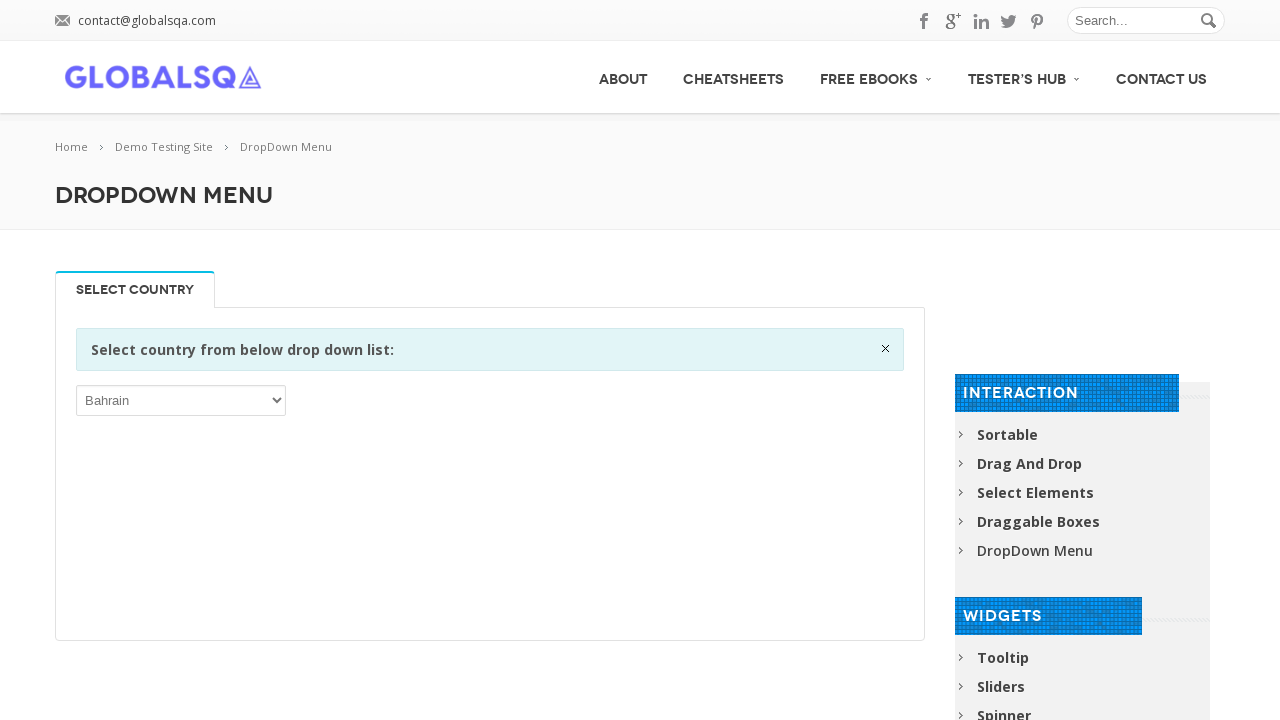